Tests JavaScript alert popup by triggering it and accepting/dismissing the alert

Starting URL: https://the-internet.herokuapp.com/javascript_alerts

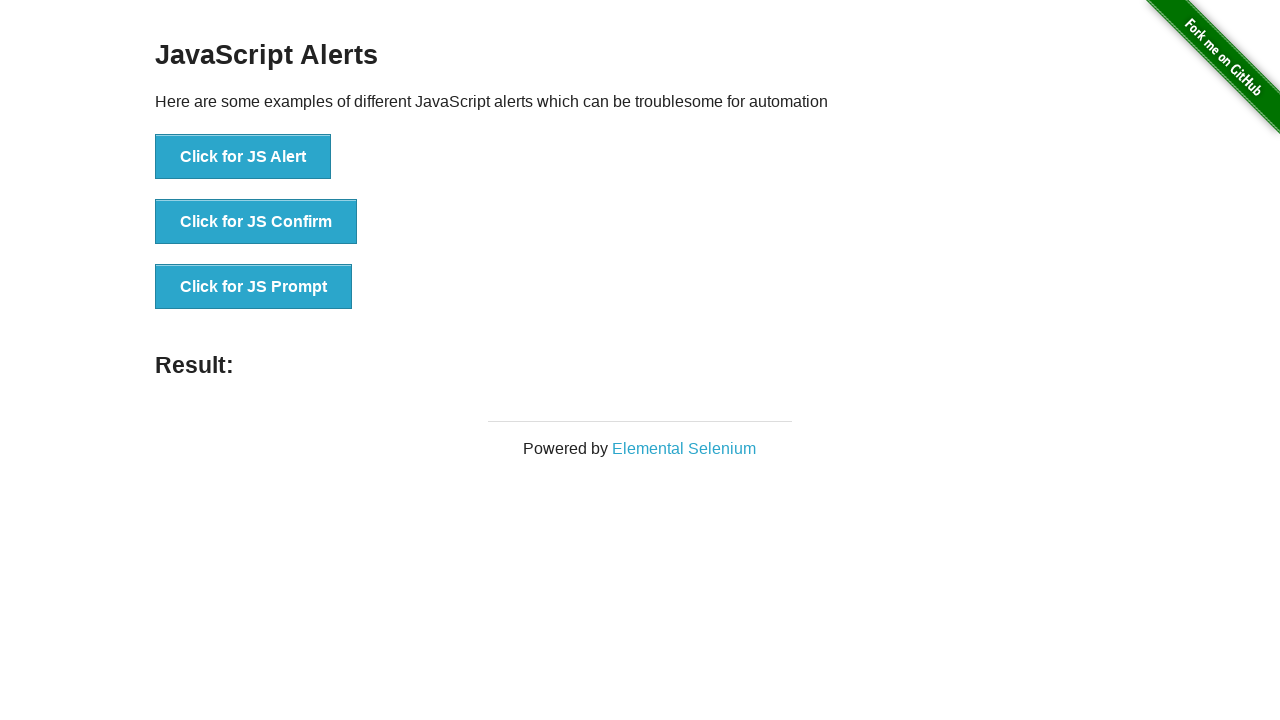

Clicked button to trigger JavaScript alert at (243, 157) on xpath=//button[text()='Click for JS Alert']
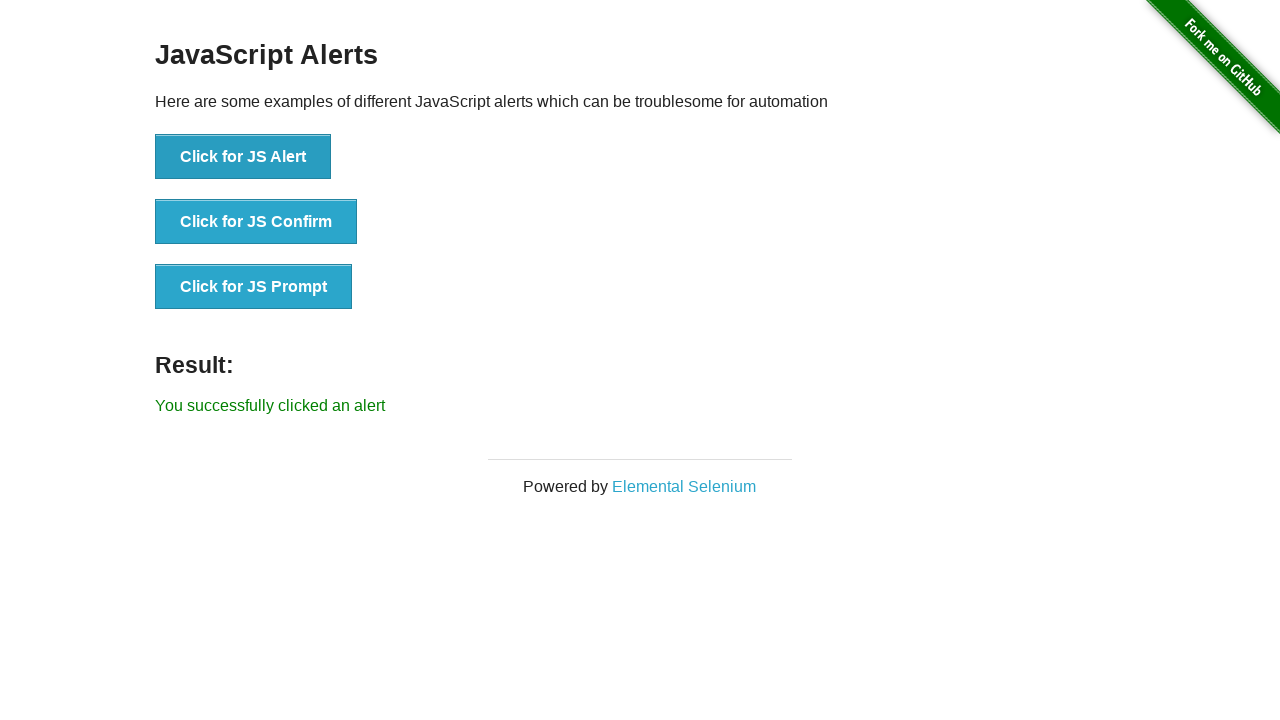

Set up dialog handler to accept alert
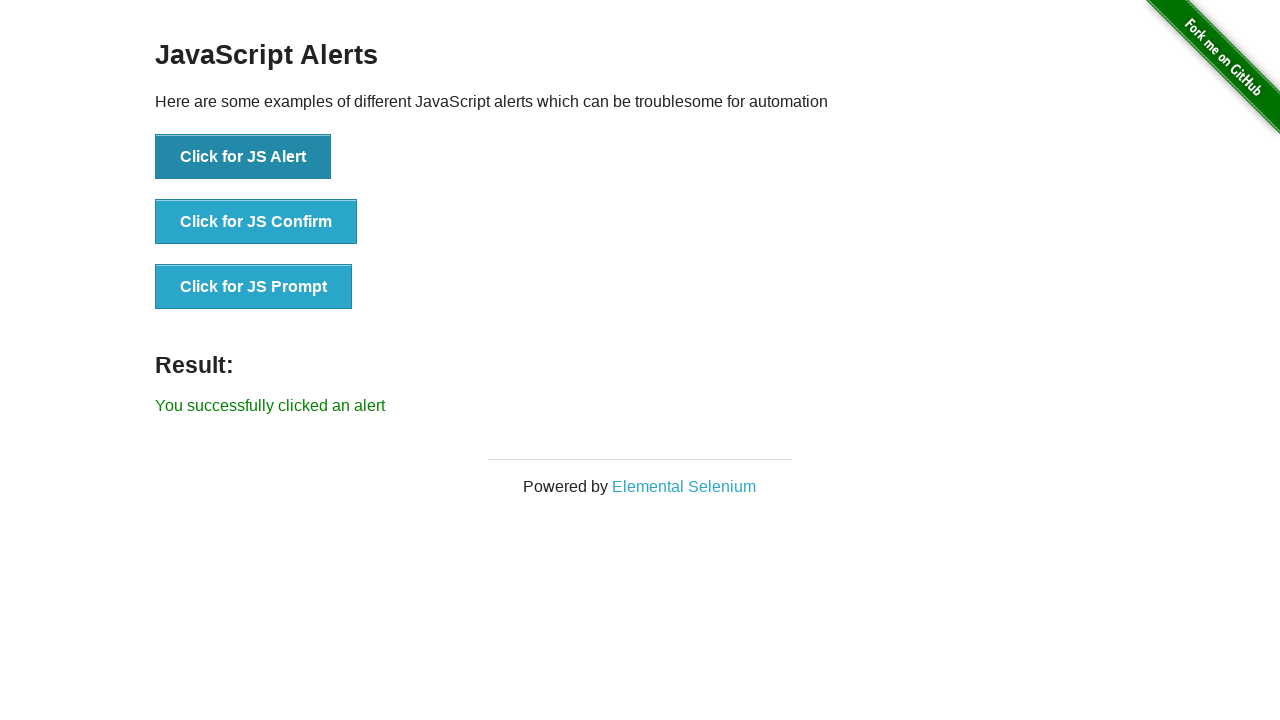

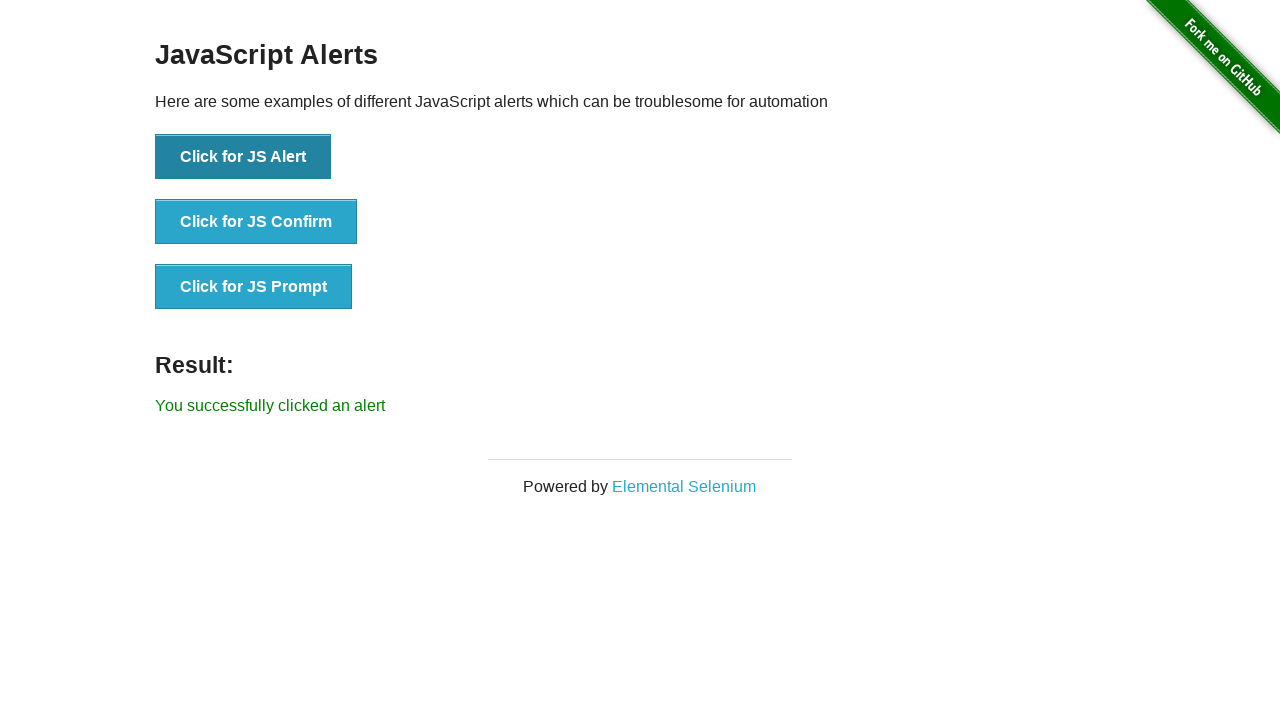